Tests that clicking Clear completed removes completed items from the list.

Starting URL: https://demo.playwright.dev/todomvc

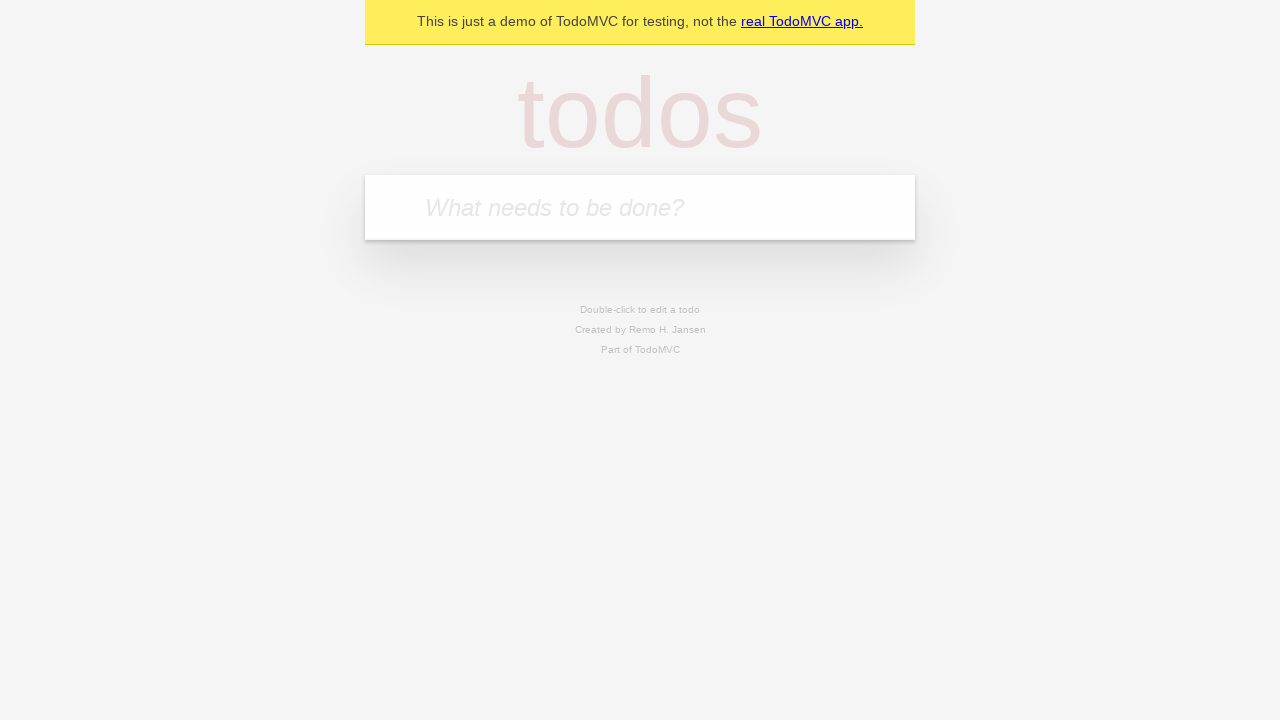

Filled todo input with 'buy some cheese' on internal:attr=[placeholder="What needs to be done?"i]
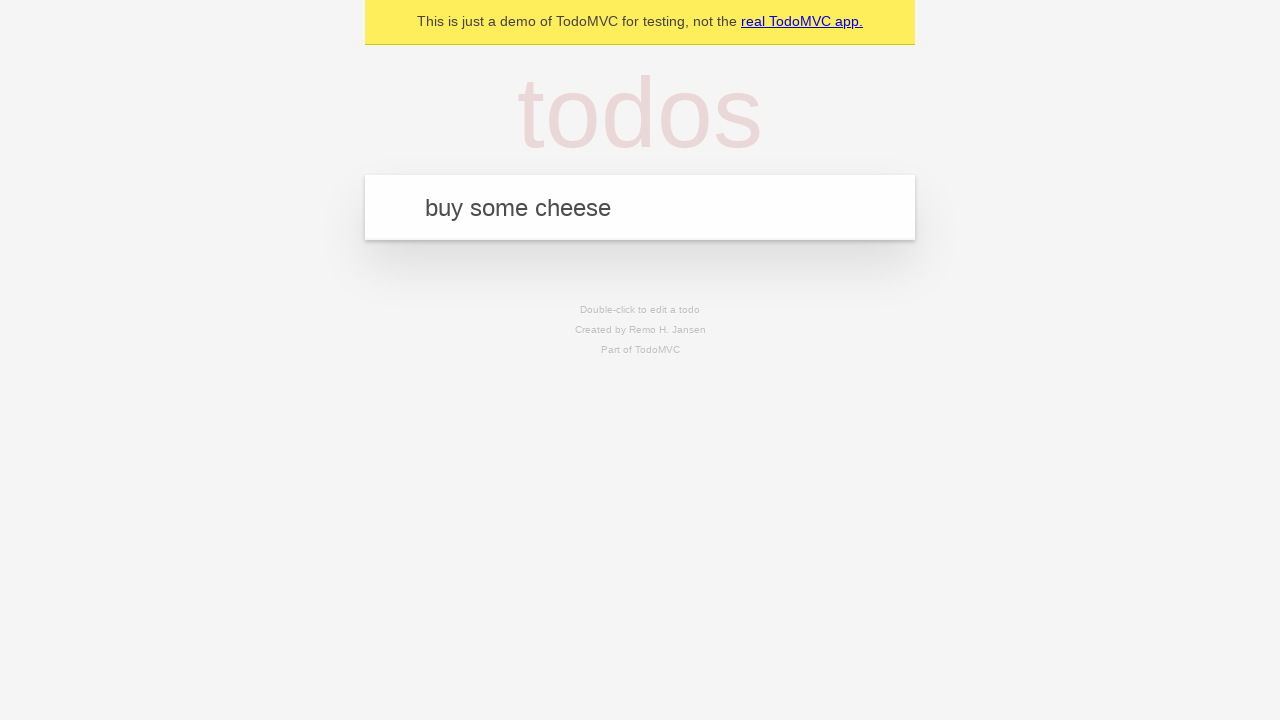

Pressed Enter to add 'buy some cheese' todo on internal:attr=[placeholder="What needs to be done?"i]
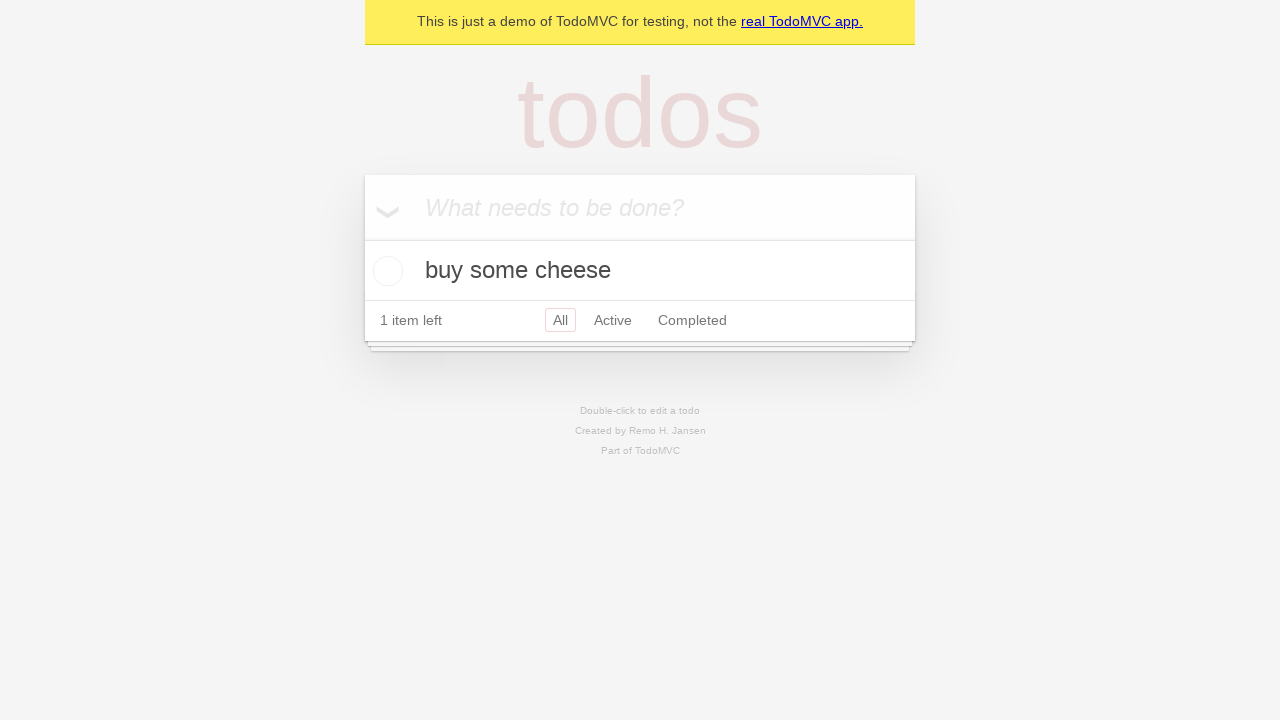

Filled todo input with 'feed the cat' on internal:attr=[placeholder="What needs to be done?"i]
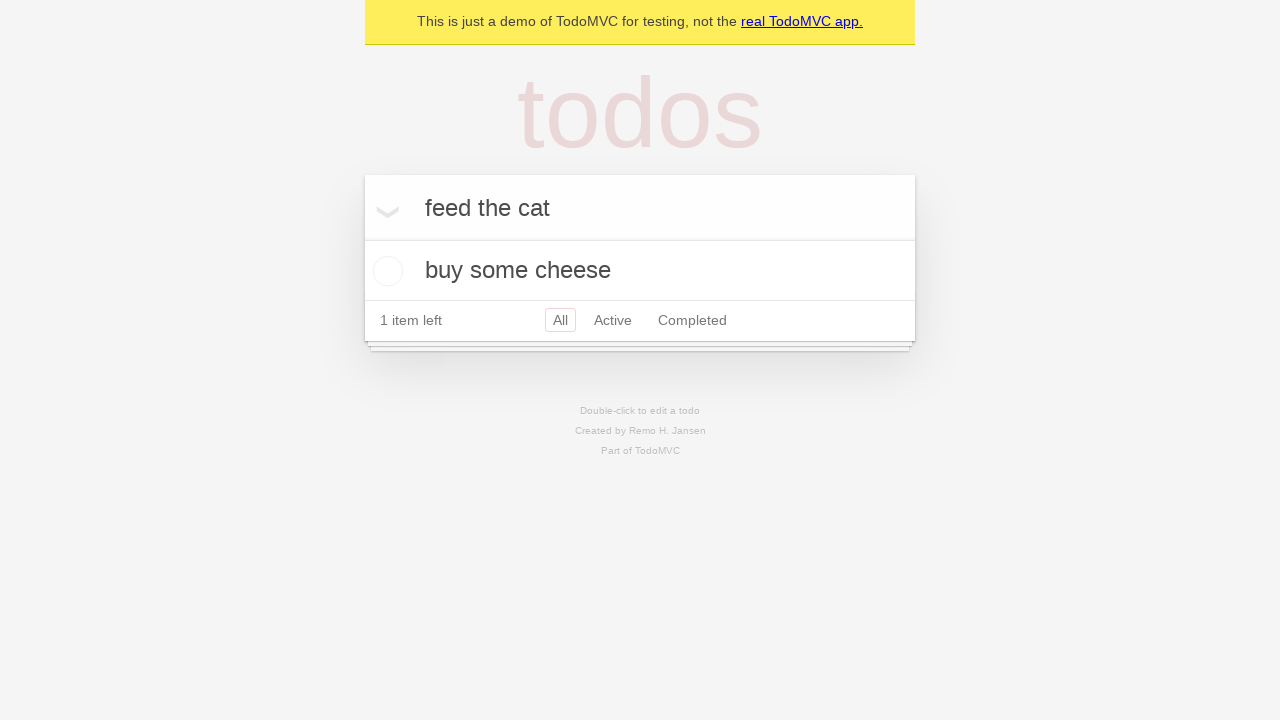

Pressed Enter to add 'feed the cat' todo on internal:attr=[placeholder="What needs to be done?"i]
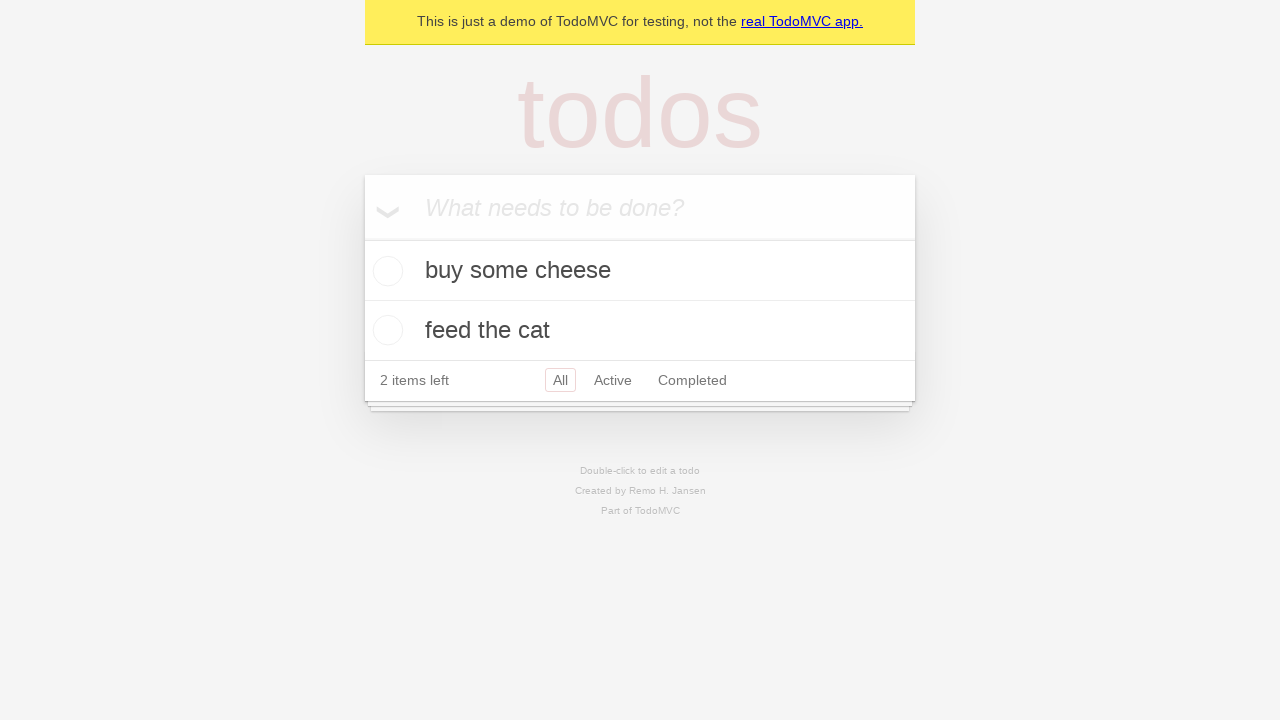

Filled todo input with 'book a doctors appointment' on internal:attr=[placeholder="What needs to be done?"i]
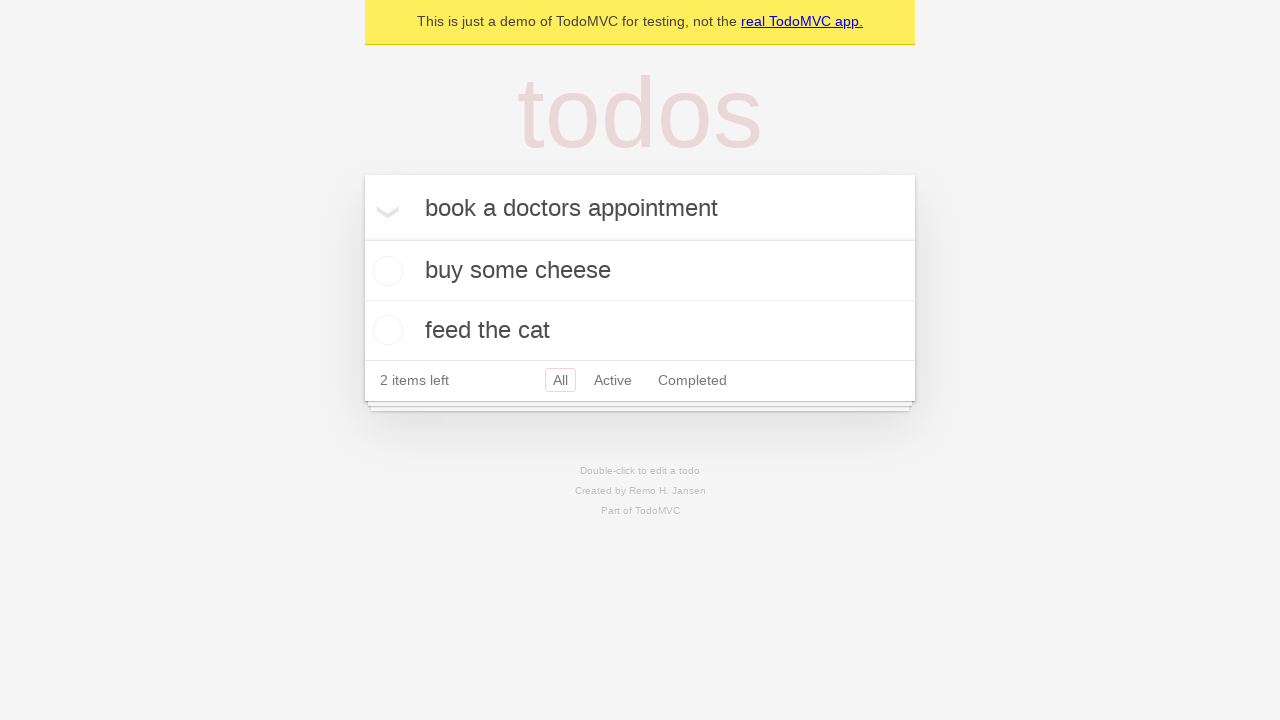

Pressed Enter to add 'book a doctors appointment' todo on internal:attr=[placeholder="What needs to be done?"i]
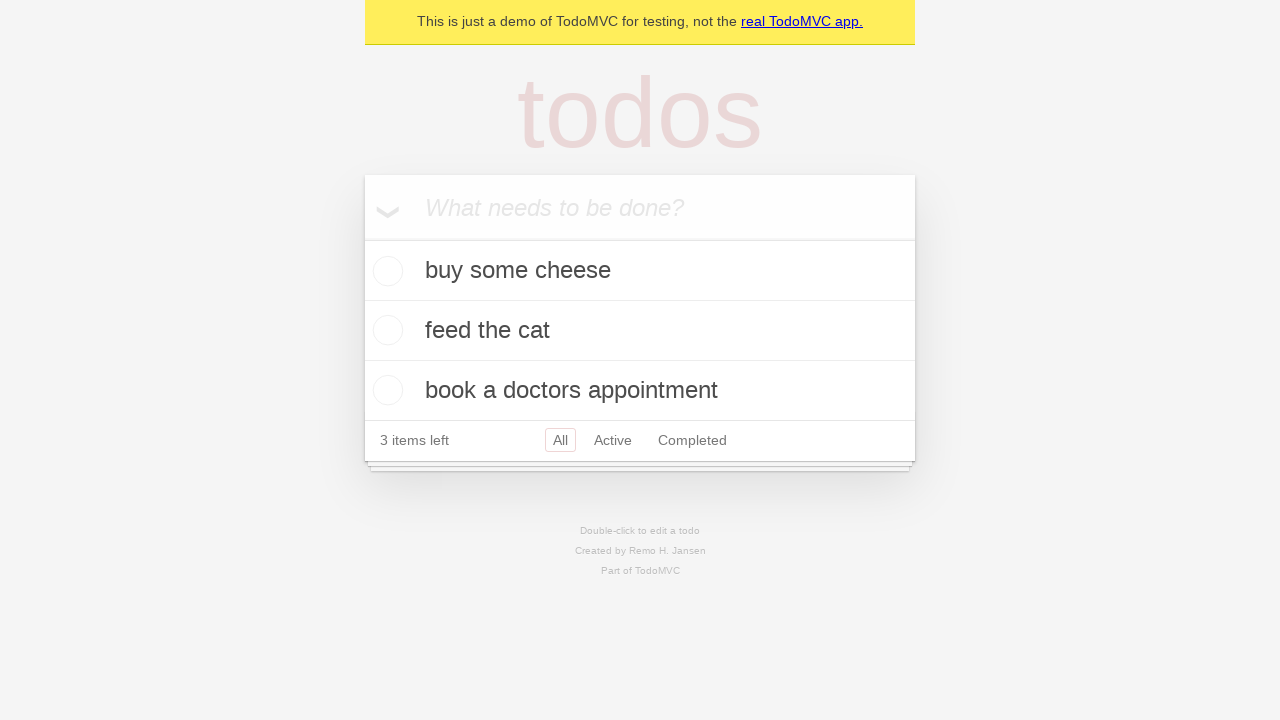

Checked the checkbox for the second todo item 'feed the cat' at (385, 330) on internal:testid=[data-testid="todo-item"s] >> nth=1 >> internal:role=checkbox
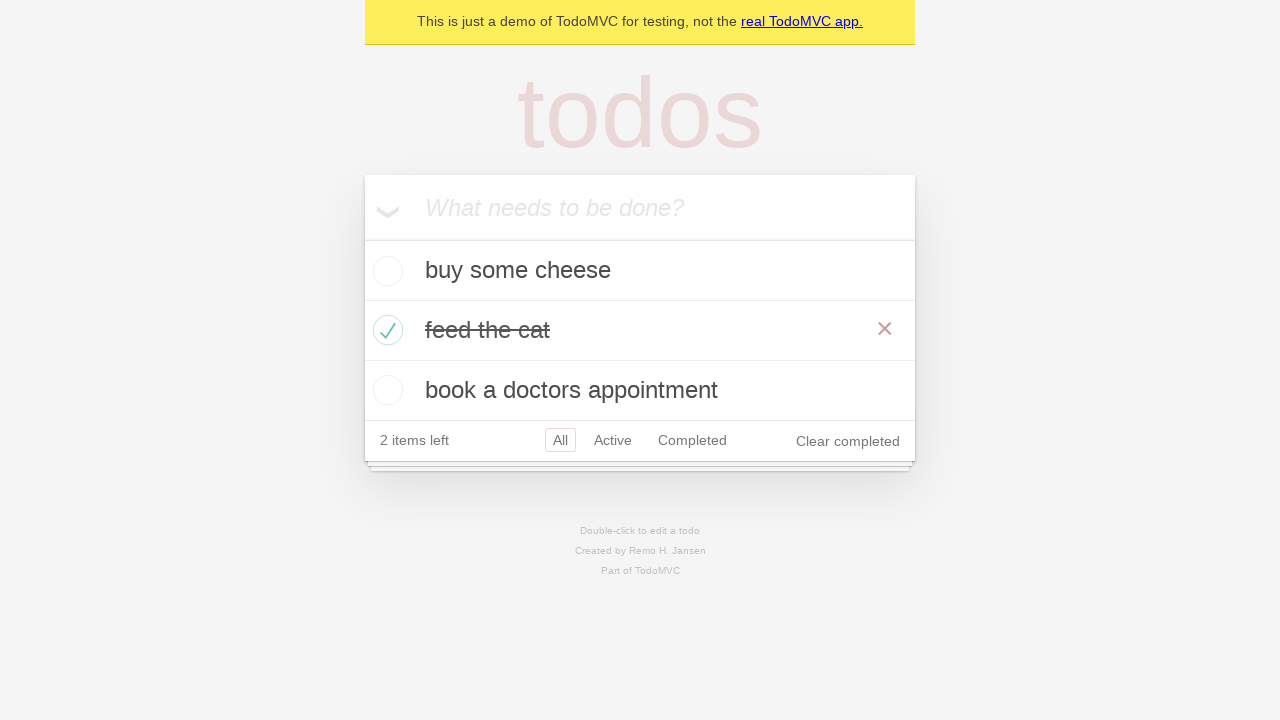

Clicked 'Clear completed' button to remove completed items at (848, 441) on internal:role=button[name="Clear completed"i]
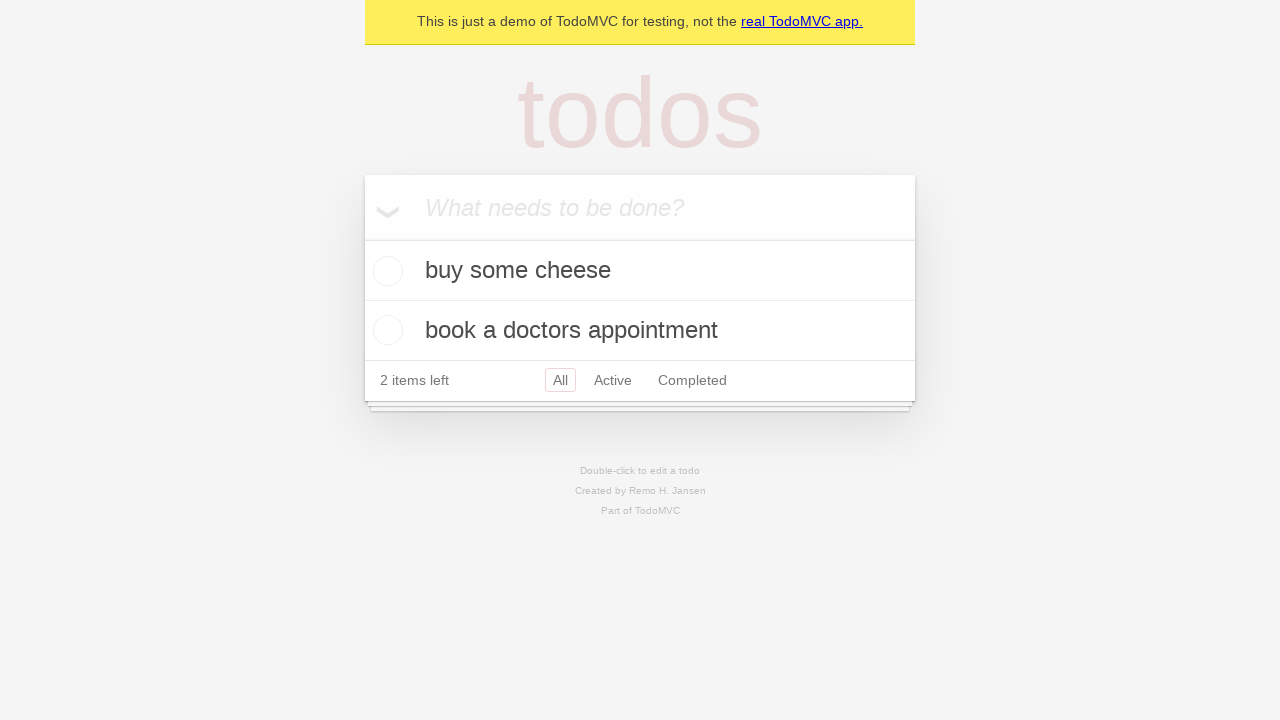

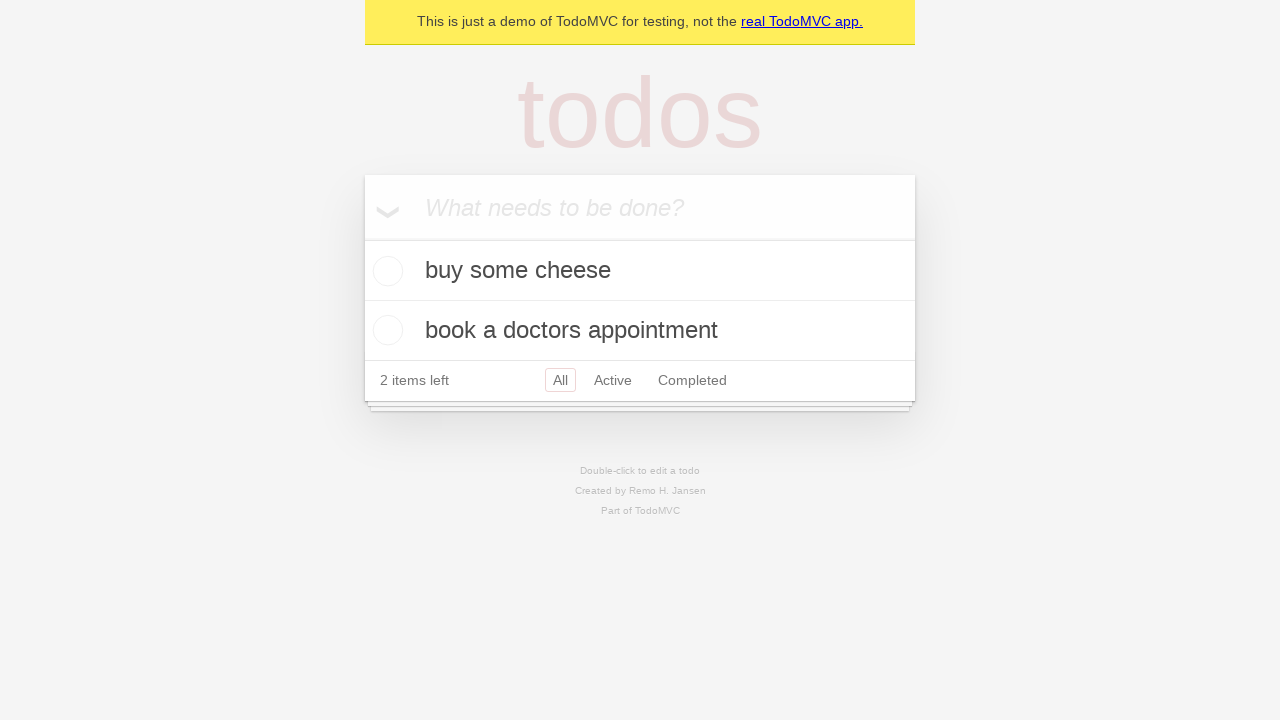